Tests navigation to the utilities page by clicking on the GKH menu item

Starting URL: http://irkutsk.holme.ru/

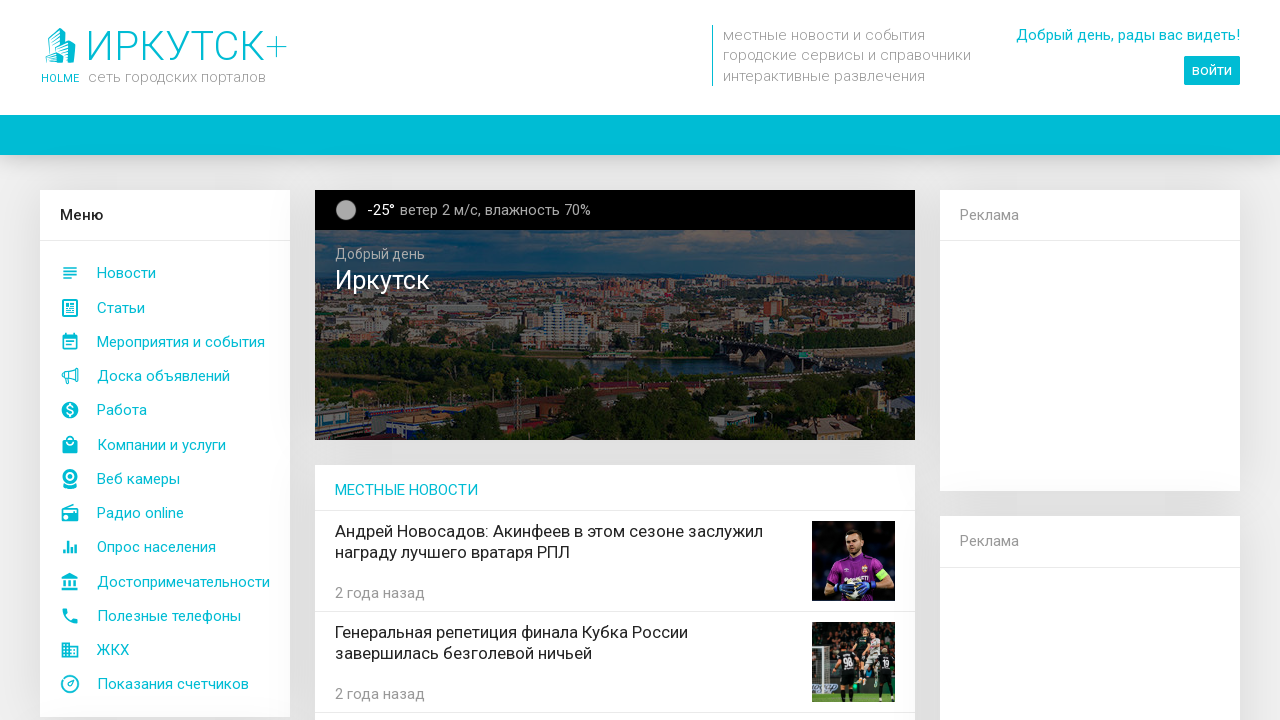

Clicked on GKH (utilities) menu item at (165, 650) on xpath=//a[@id='mainMenuDesktop_gkh']
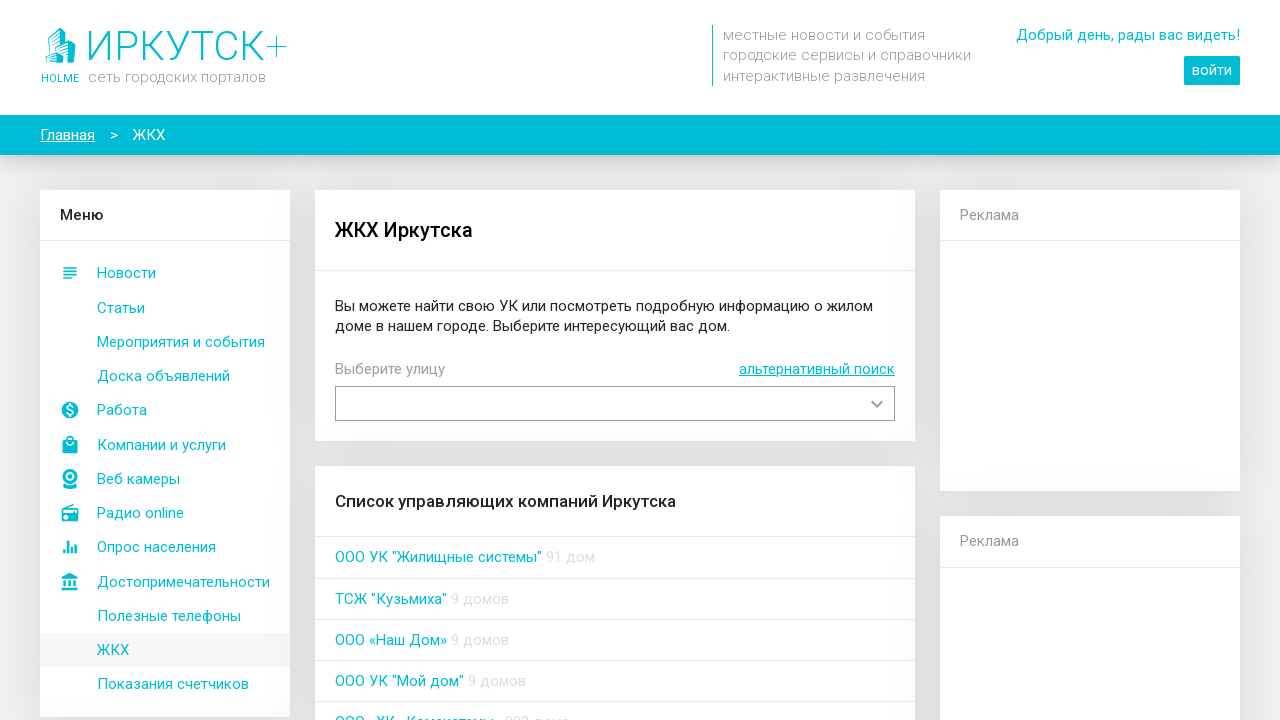

Utilities page header loaded successfully
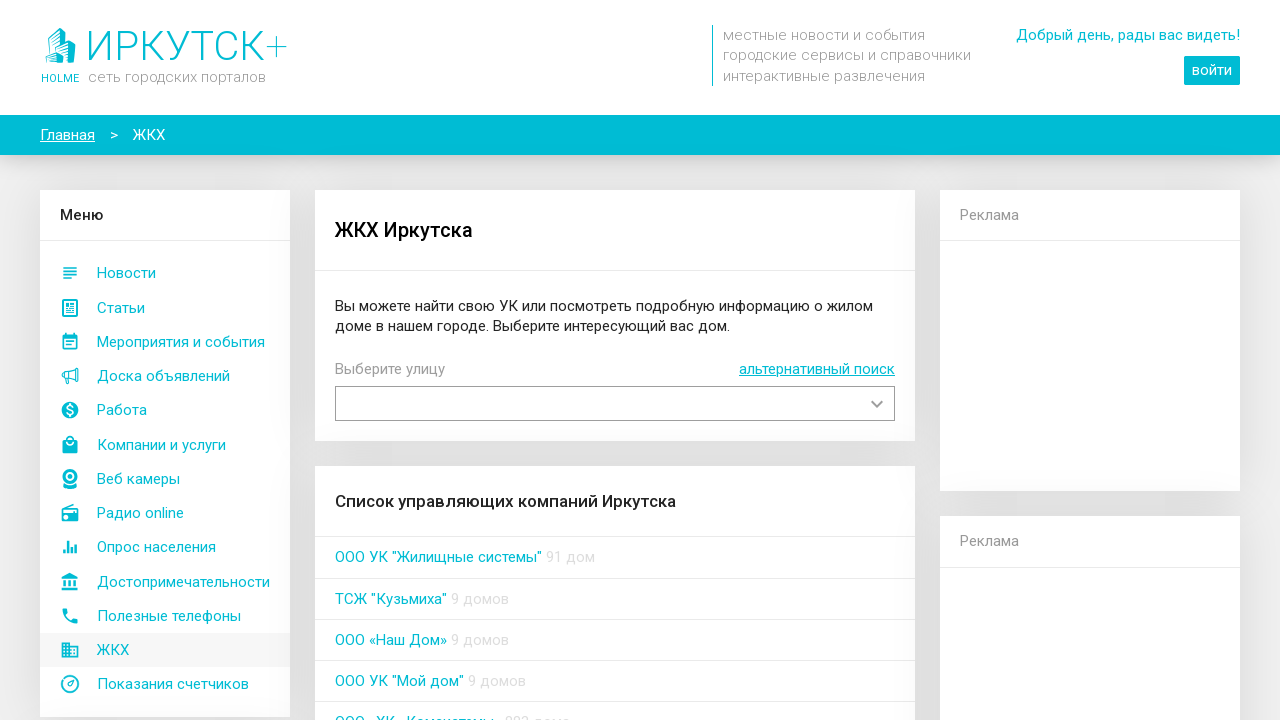

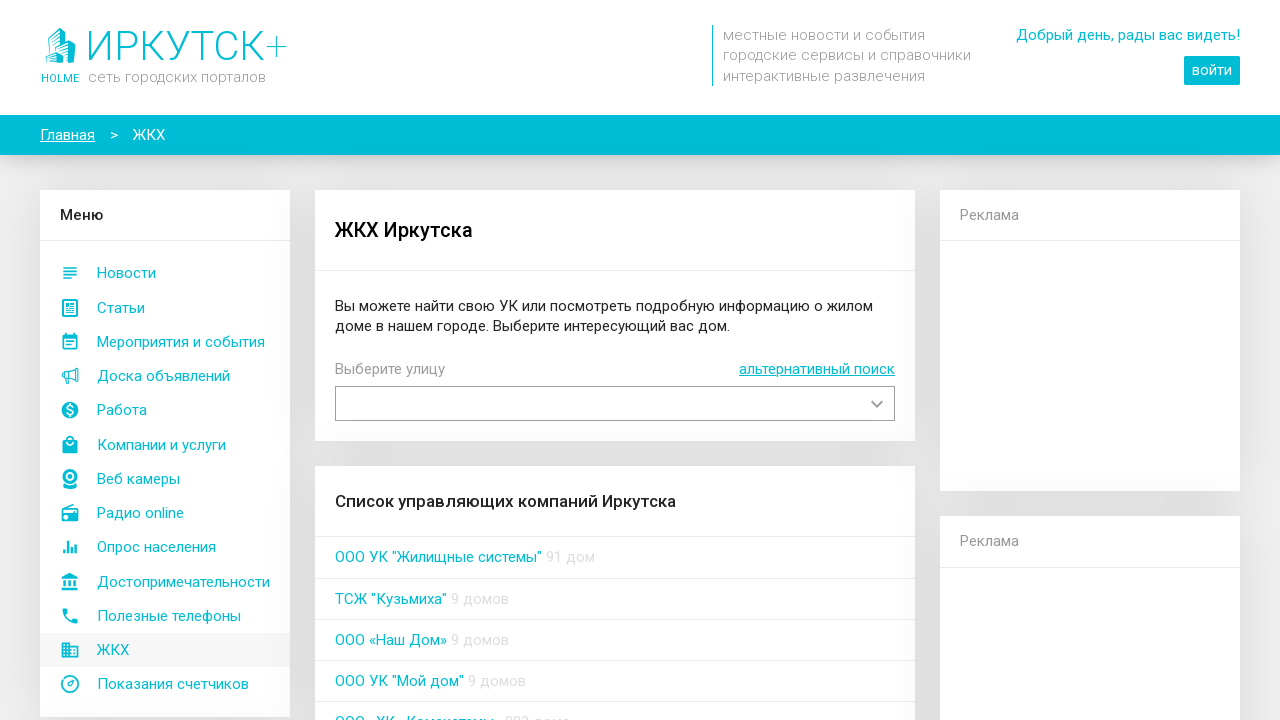